Tests navigation on a demo e-commerce store by clicking on the cart link and then the My Account link in the navigation menu.

Starting URL: http://demostore.supersqa.com/

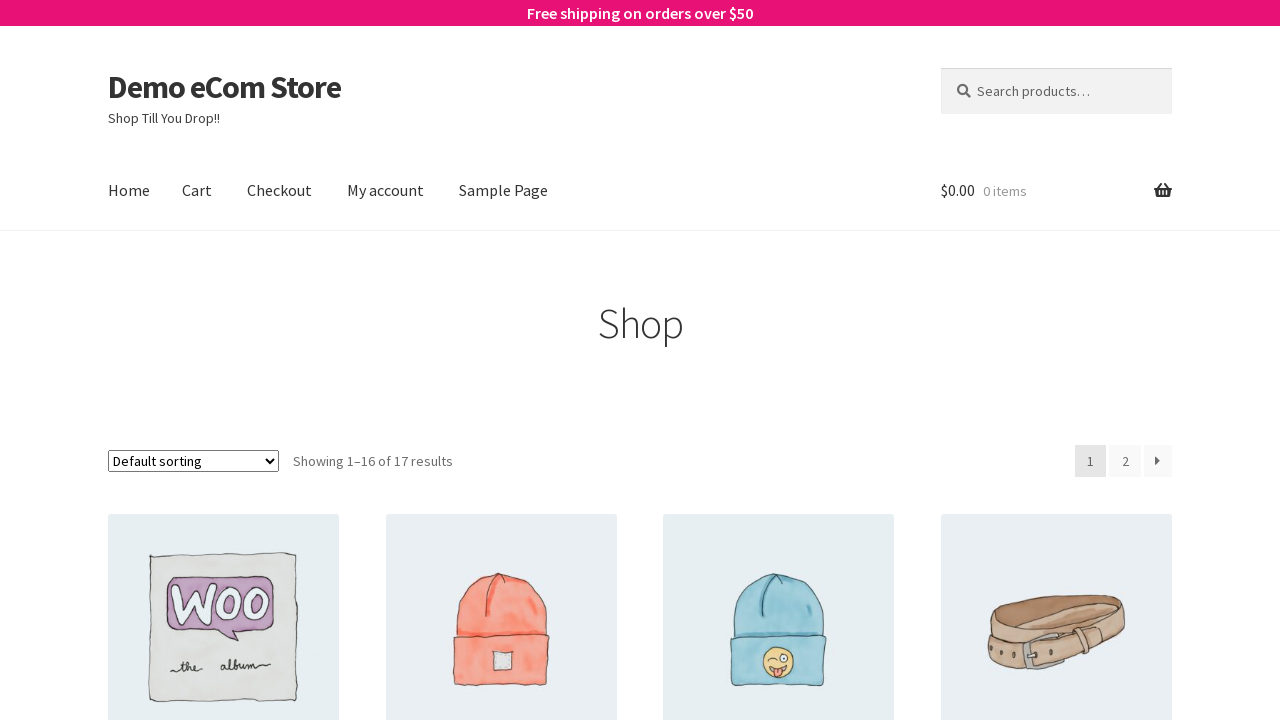

Clicked on cart link in header at (1056, 191) on #site-header-cart > li:nth-child(1) > a
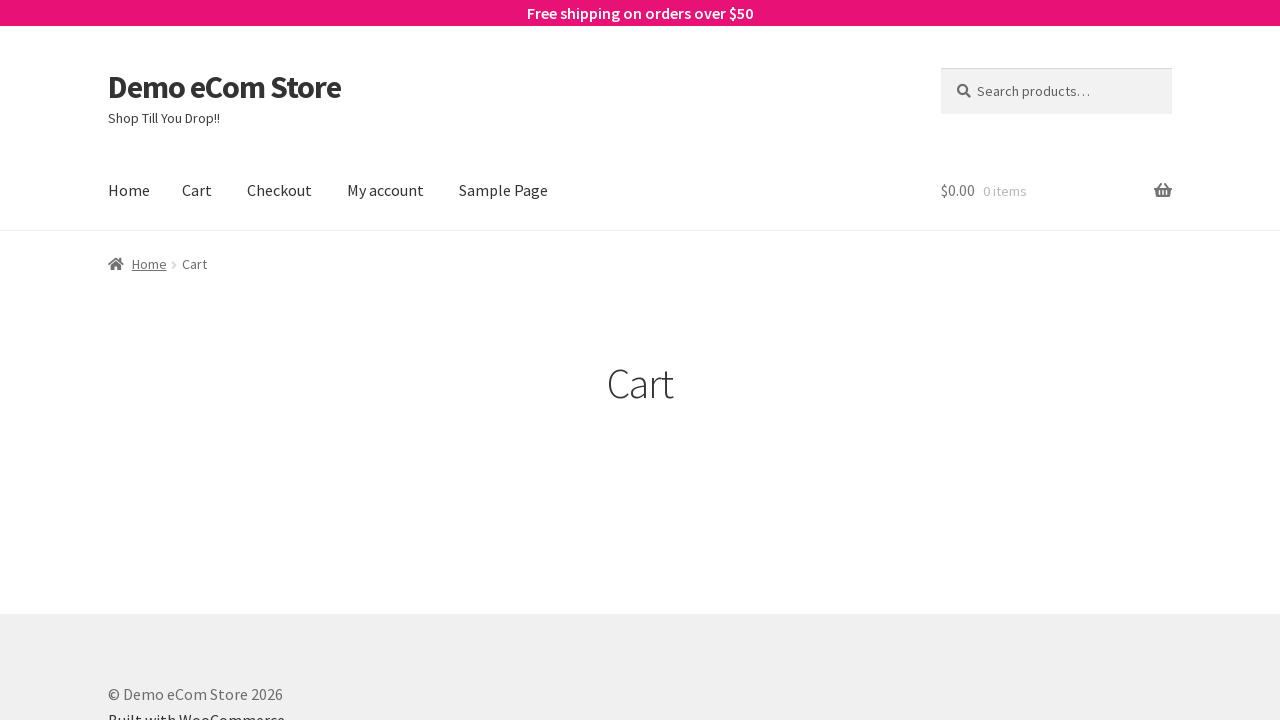

Waited for page to load after clicking cart link
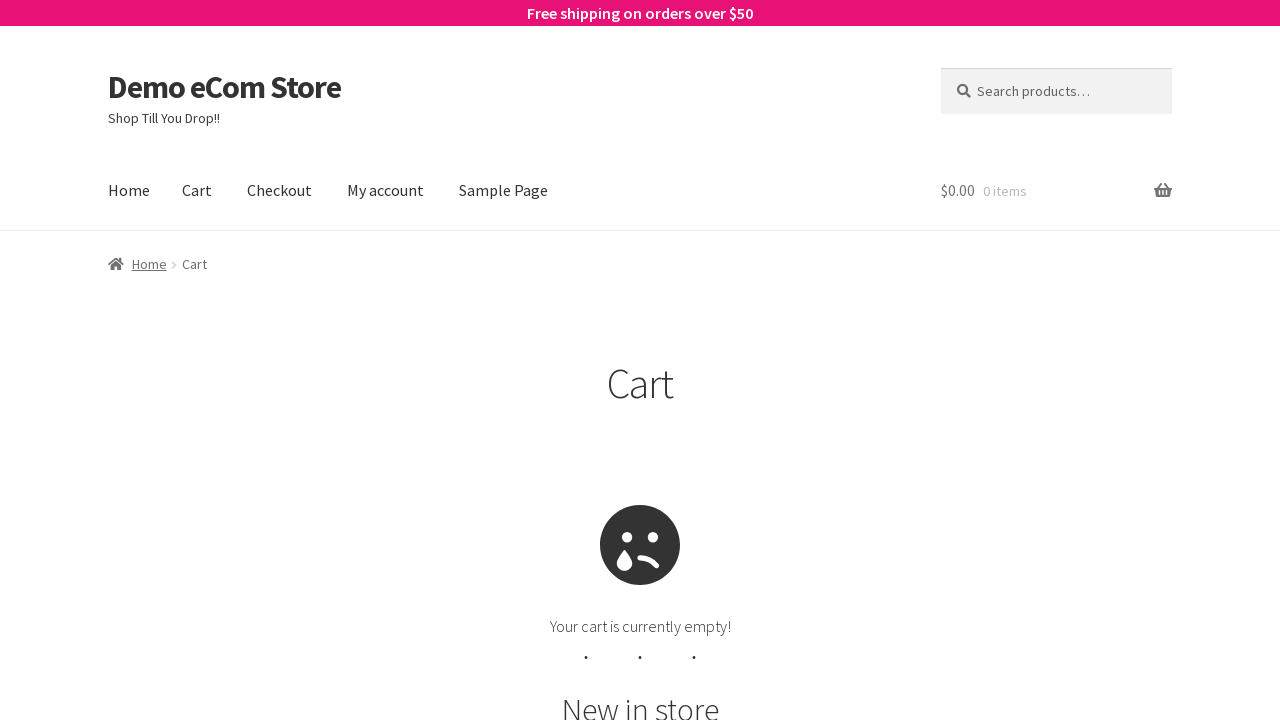

Clicked on My Account link in navigation menu at (386, 191) on xpath=//*[@id='site-navigation']/div[1]/ul/li[4]/a
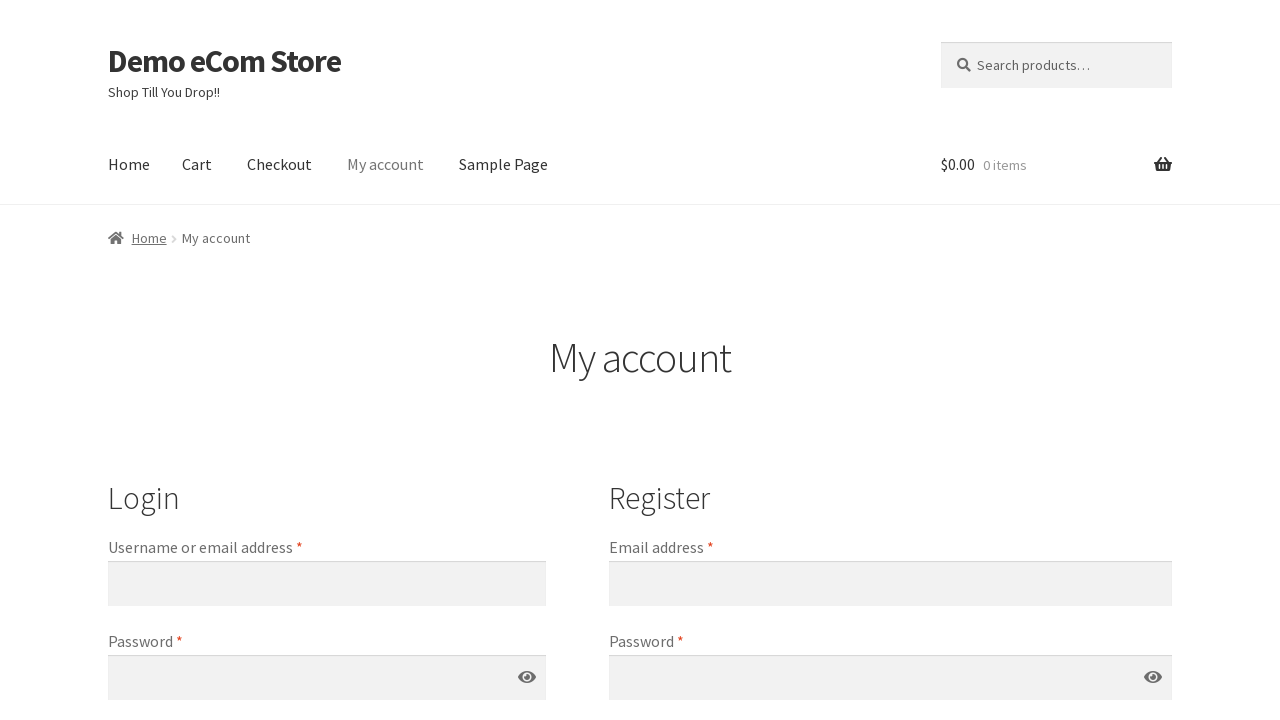

Waited for page to load after clicking My Account link
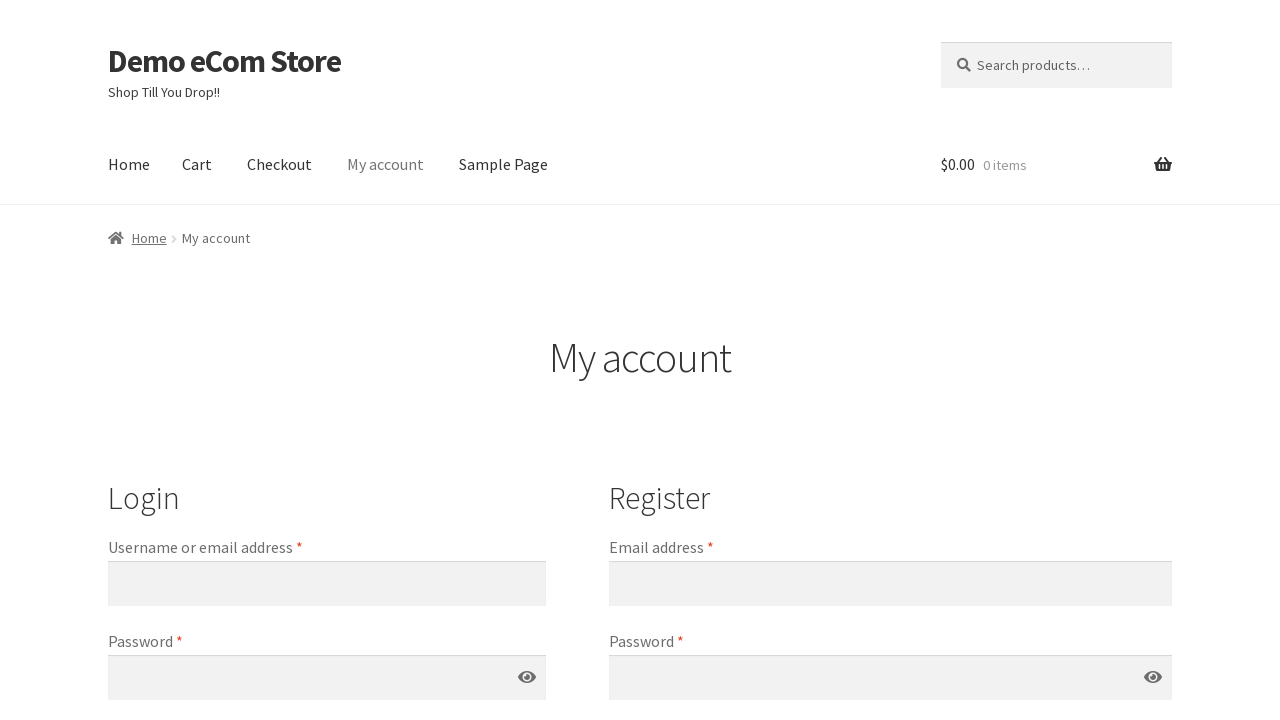

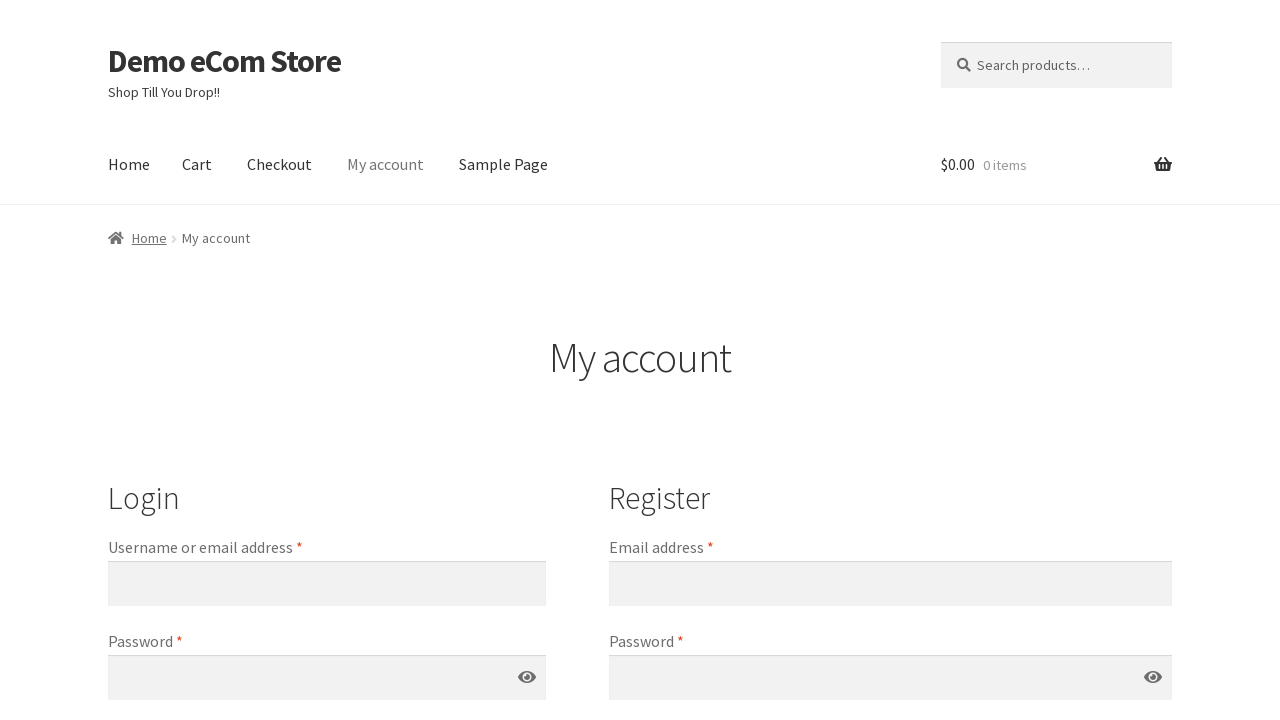